Navigates to the OrangeHRM login page and verifies that the URL contains "login" to confirm the page loaded correctly.

Starting URL: https://opensource-demo.orangehrmlive.com/web/index.php/auth/login

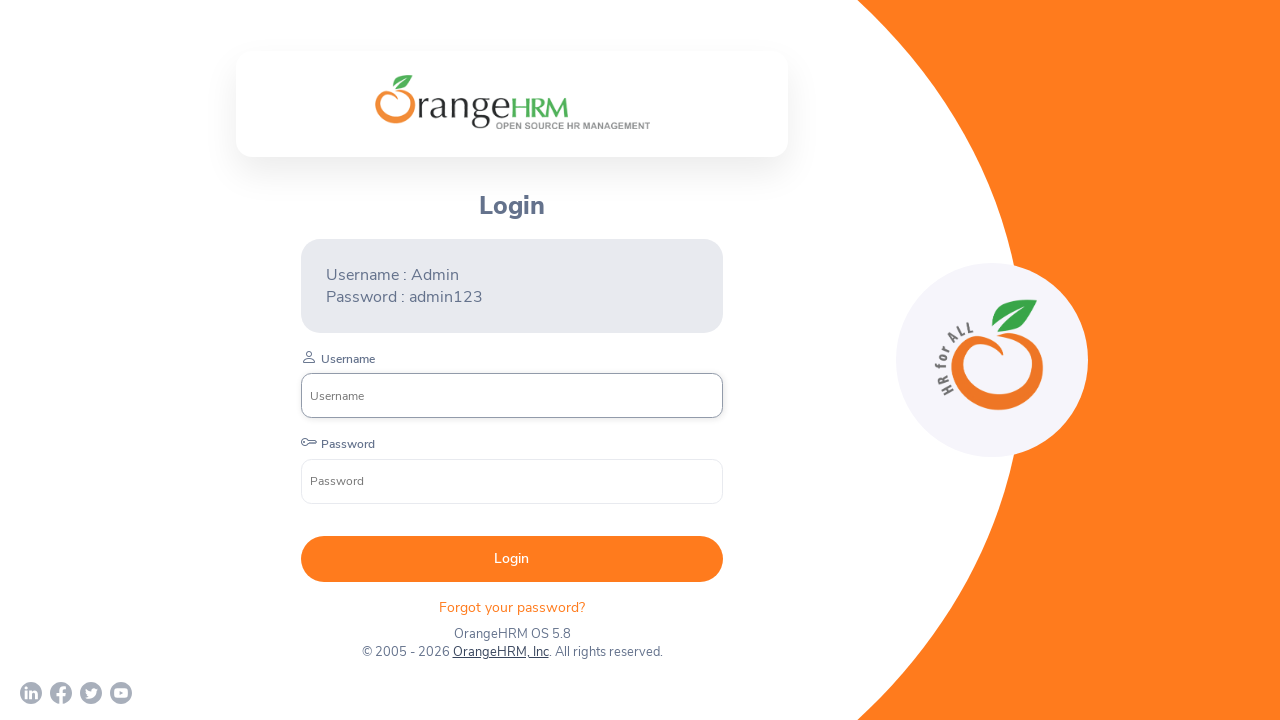

Navigated to OrangeHRM login page
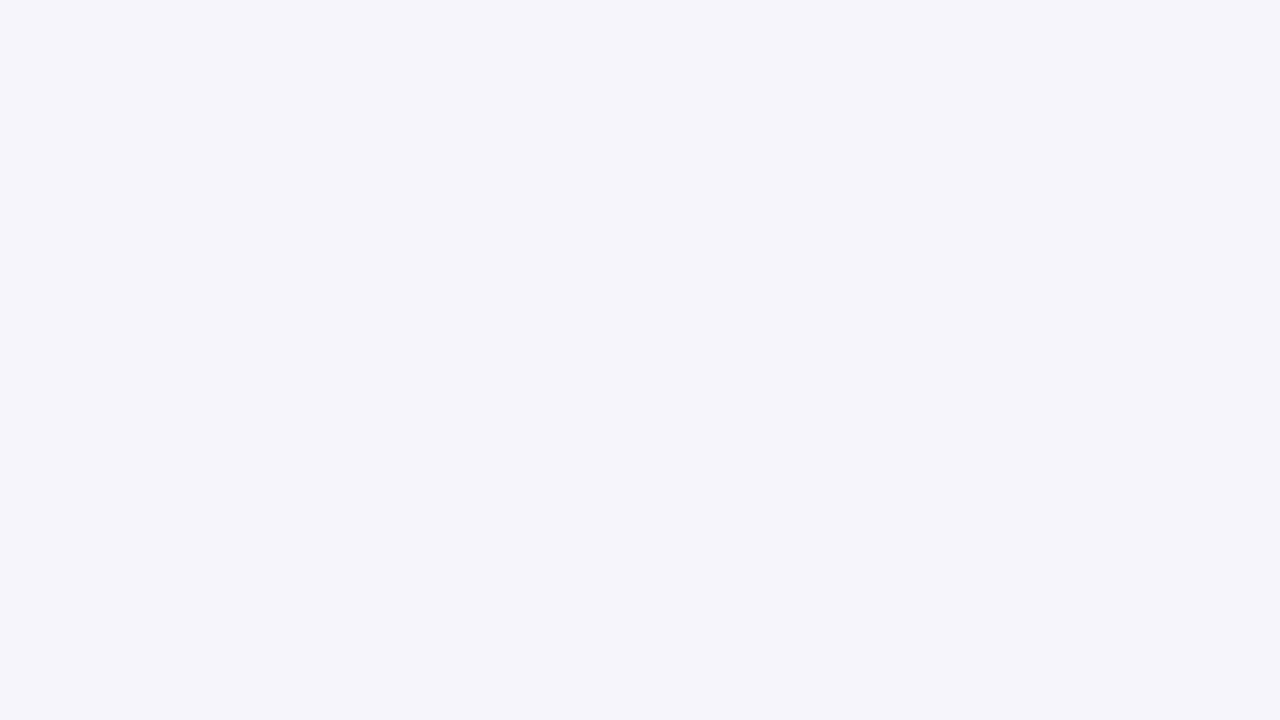

Verified that the URL contains 'login' - login page loaded correctly
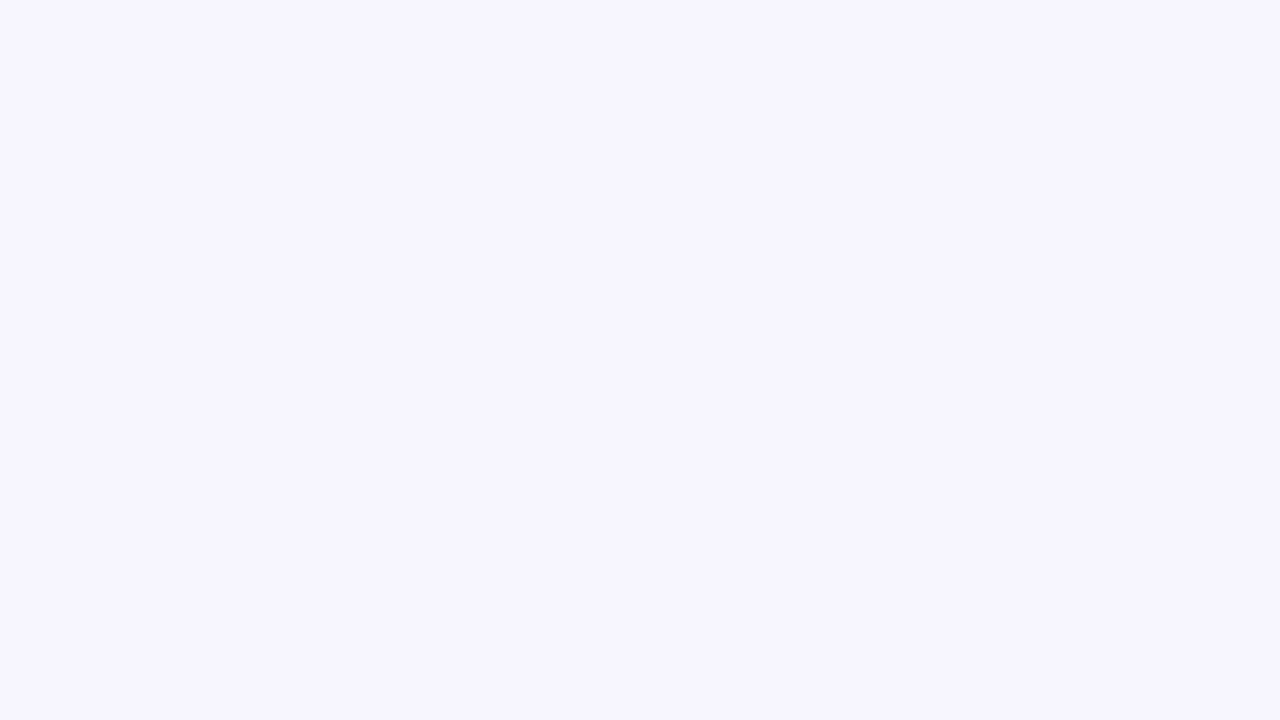

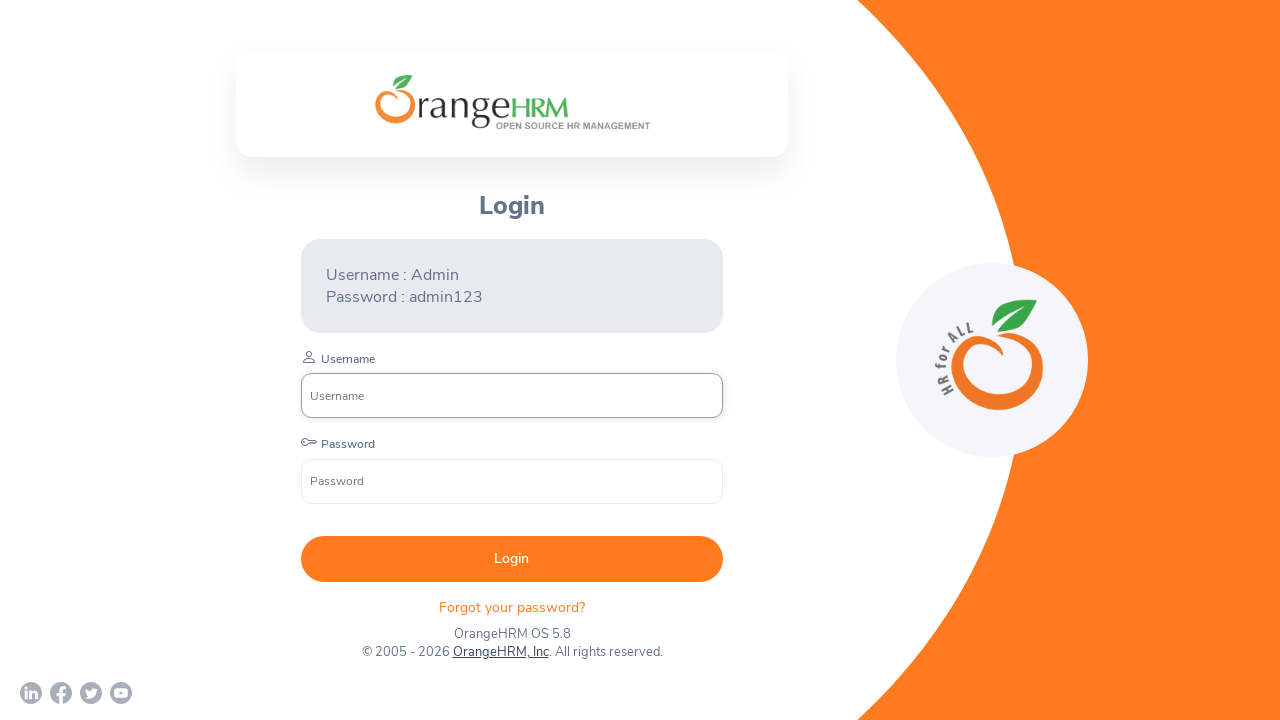